Tests double-click action on a "Copy Text" element

Starting URL: https://testautomationpractice.blogspot.com/

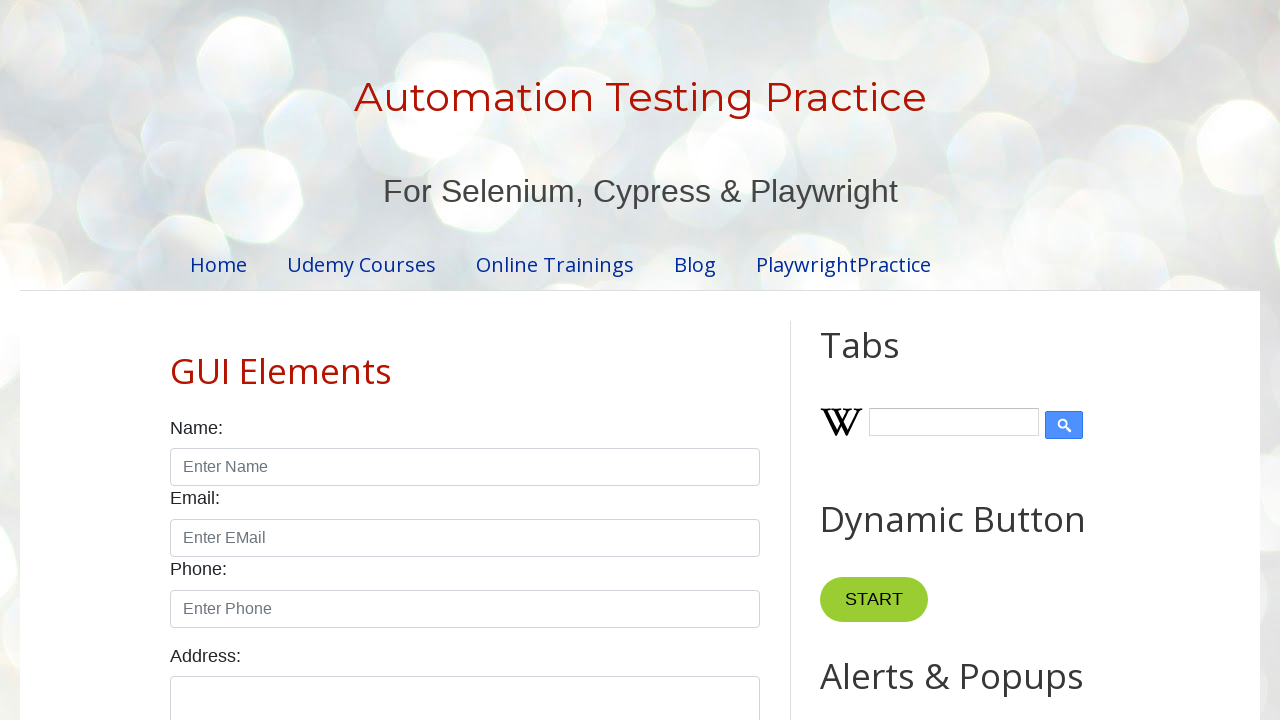

Located the 'Copy Text' element
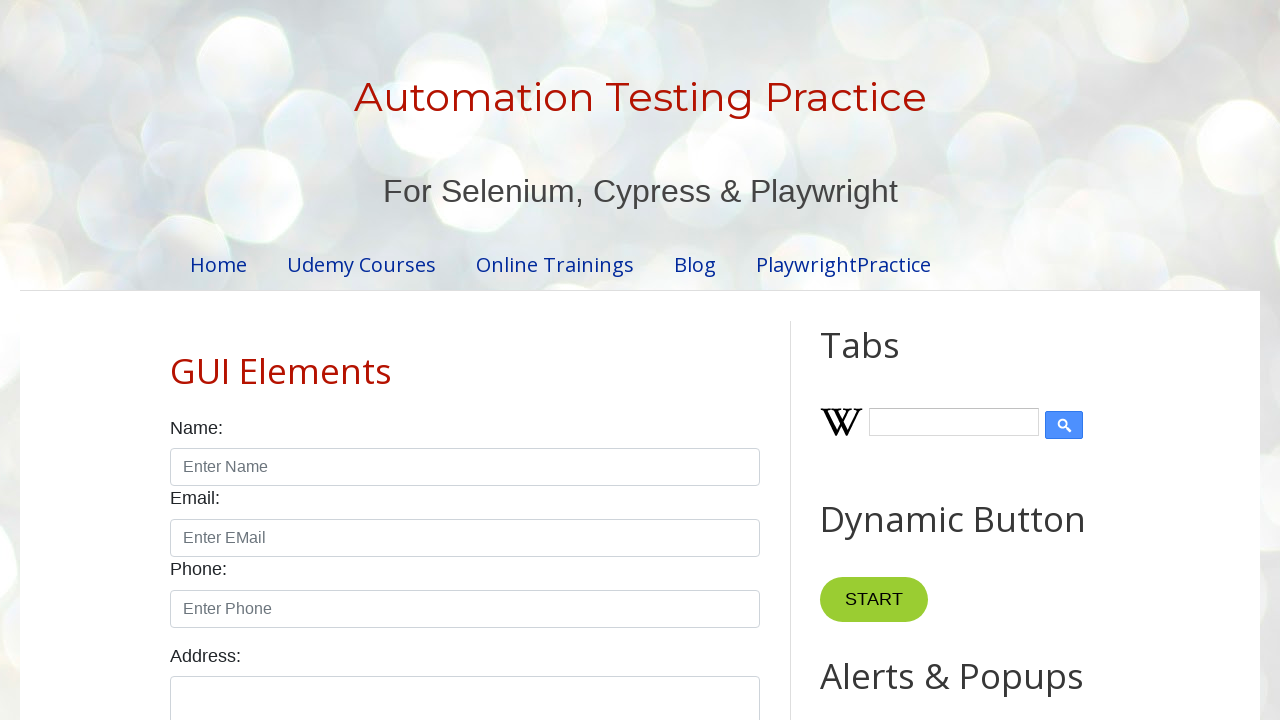

Performed double-click action on 'Copy Text' element at (885, 360) on internal:text="Copy Text"i >> nth=0
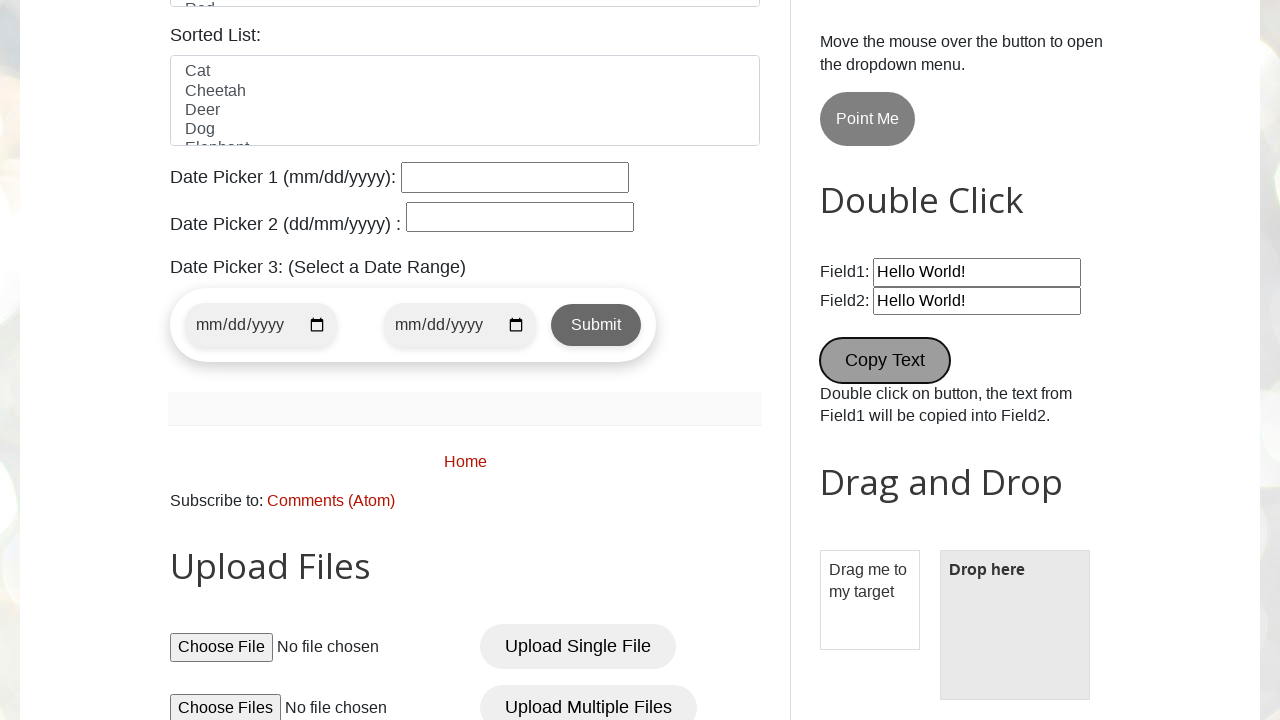

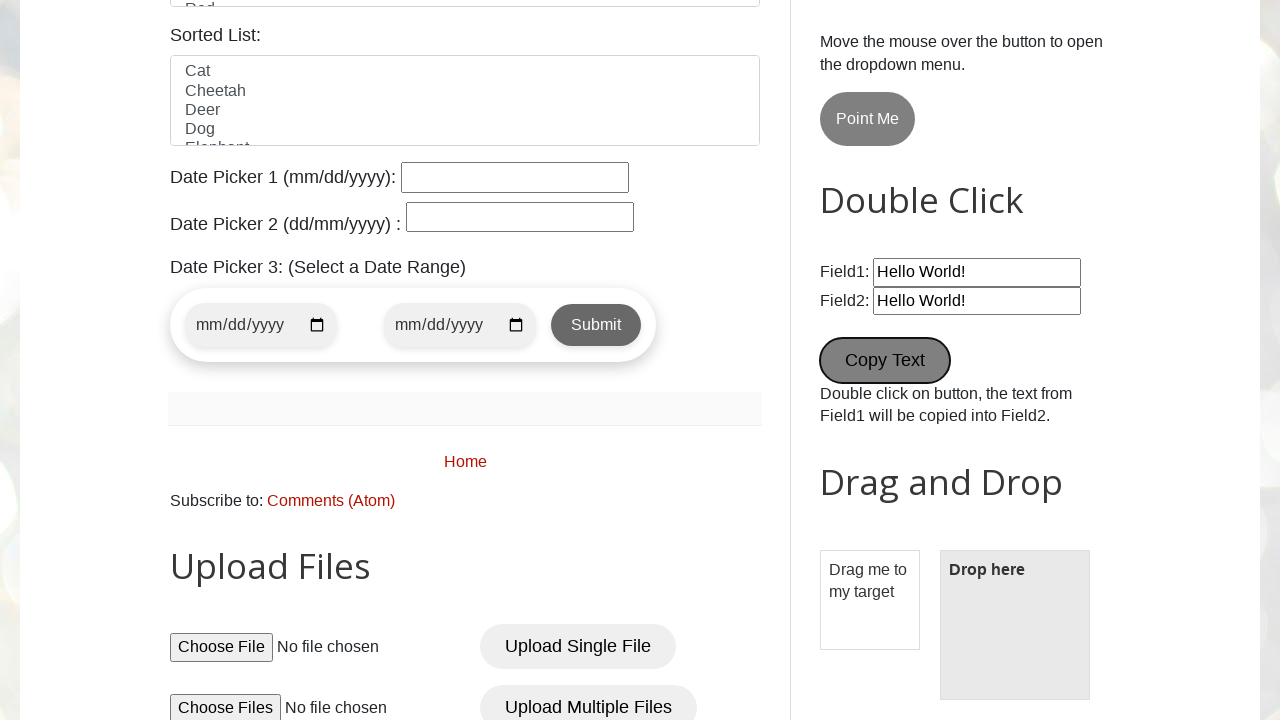